Tests calendar date picker functionality by selecting a specific date (May 15, 2028) through year, month, and day navigation, then verifies the selected values in the input fields.

Starting URL: https://rahulshettyacademy.com/seleniumPractise/#/offers

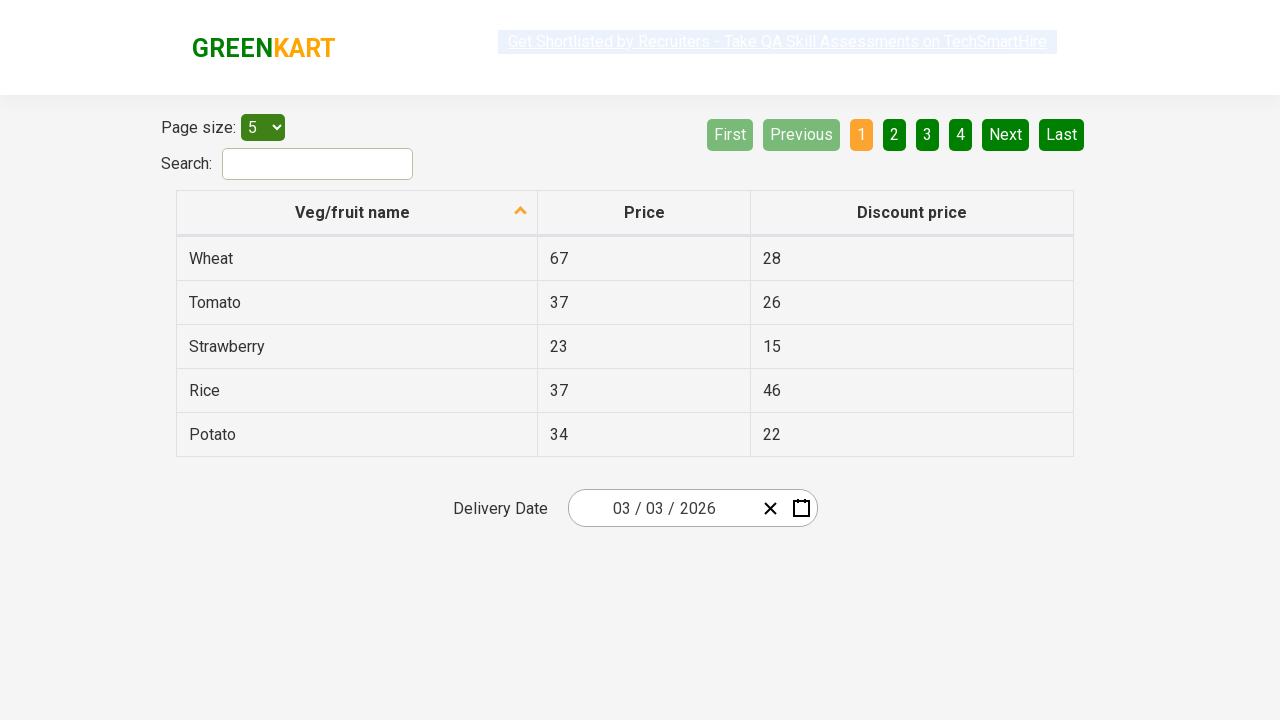

Clicked date picker input group to open calendar at (662, 508) on .react-date-picker__inputGroup
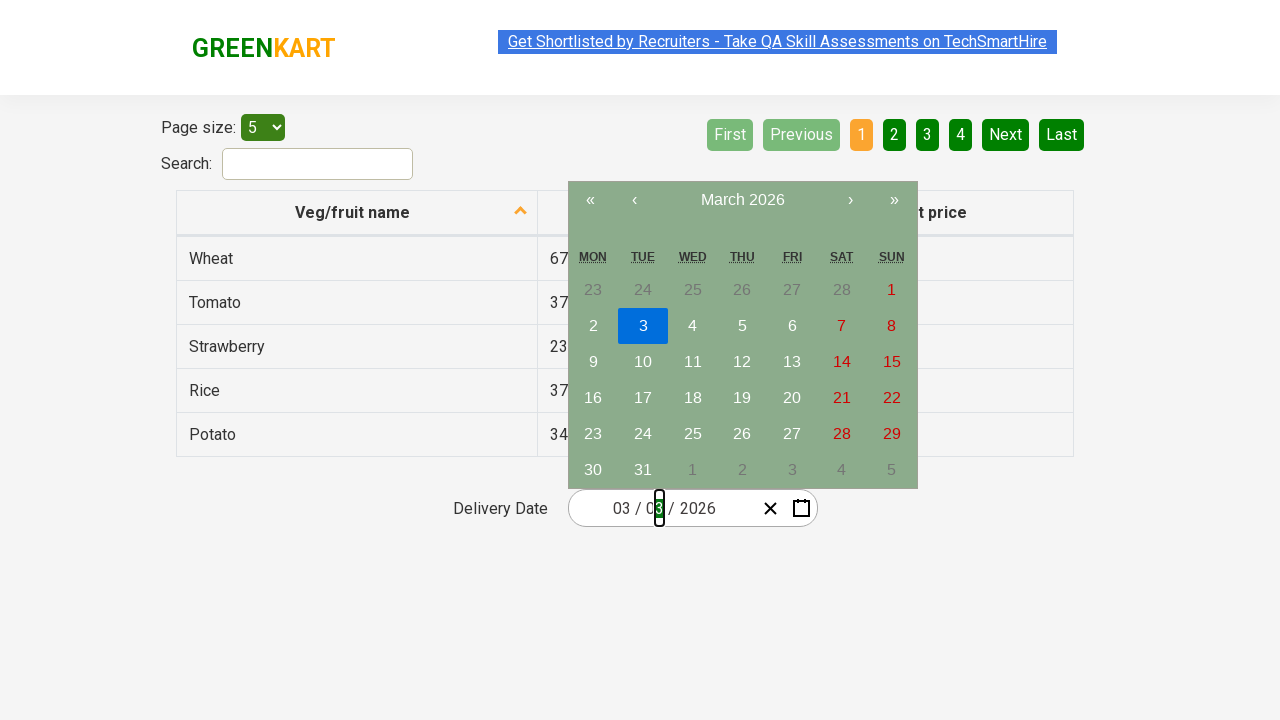

Clicked navigation label first time to navigate to month view at (742, 200) on .react-calendar__navigation__label
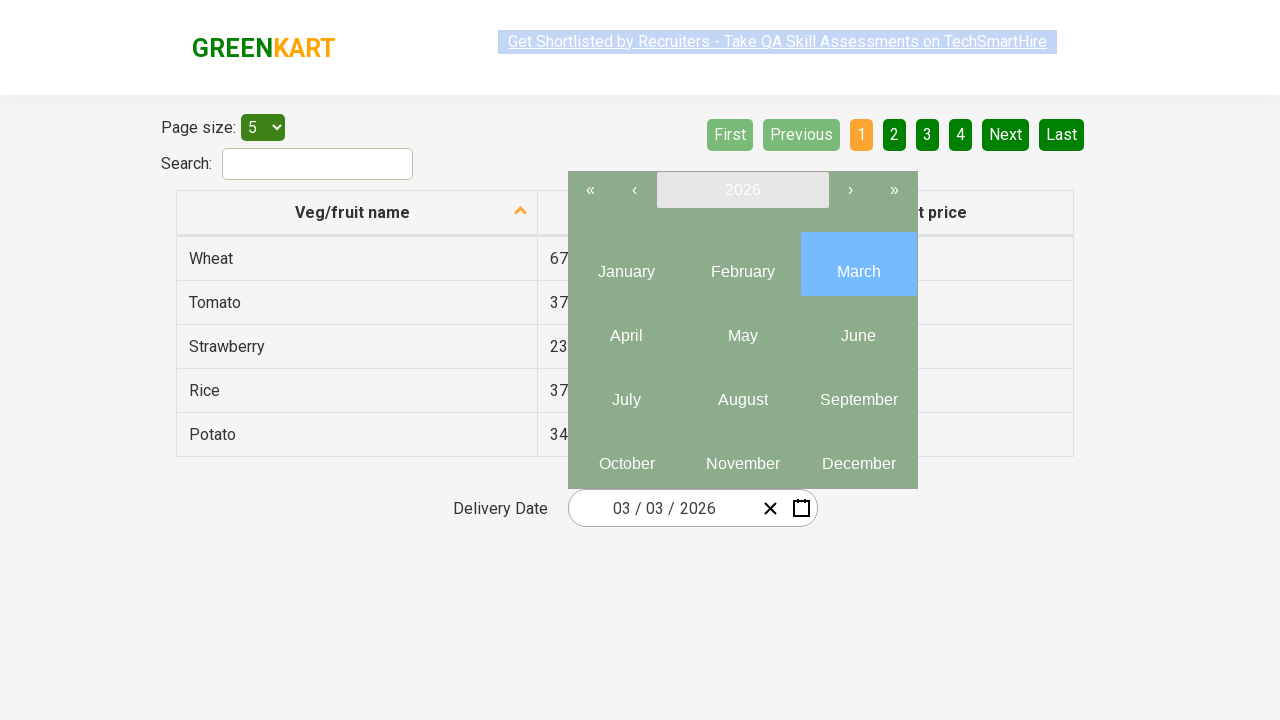

Clicked navigation label second time to navigate to year view at (742, 190) on .react-calendar__navigation__label
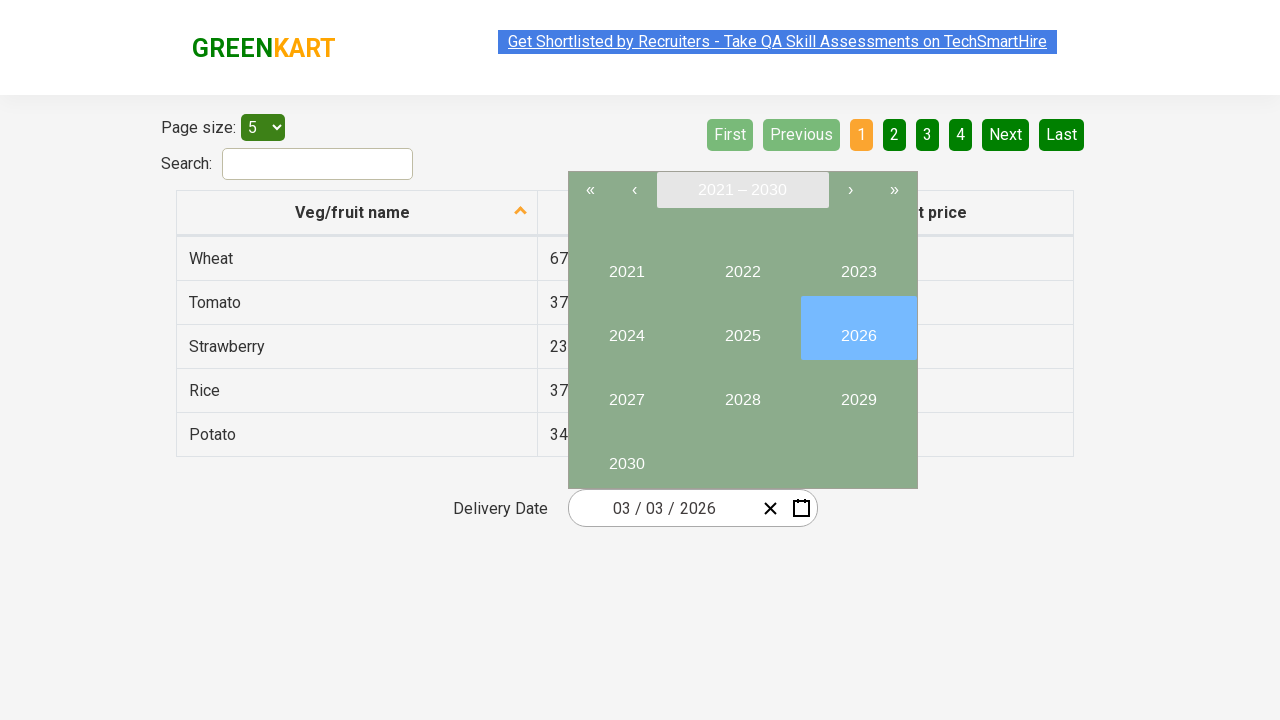

Selected year 2028 at (742, 392) on internal:text="2028"i
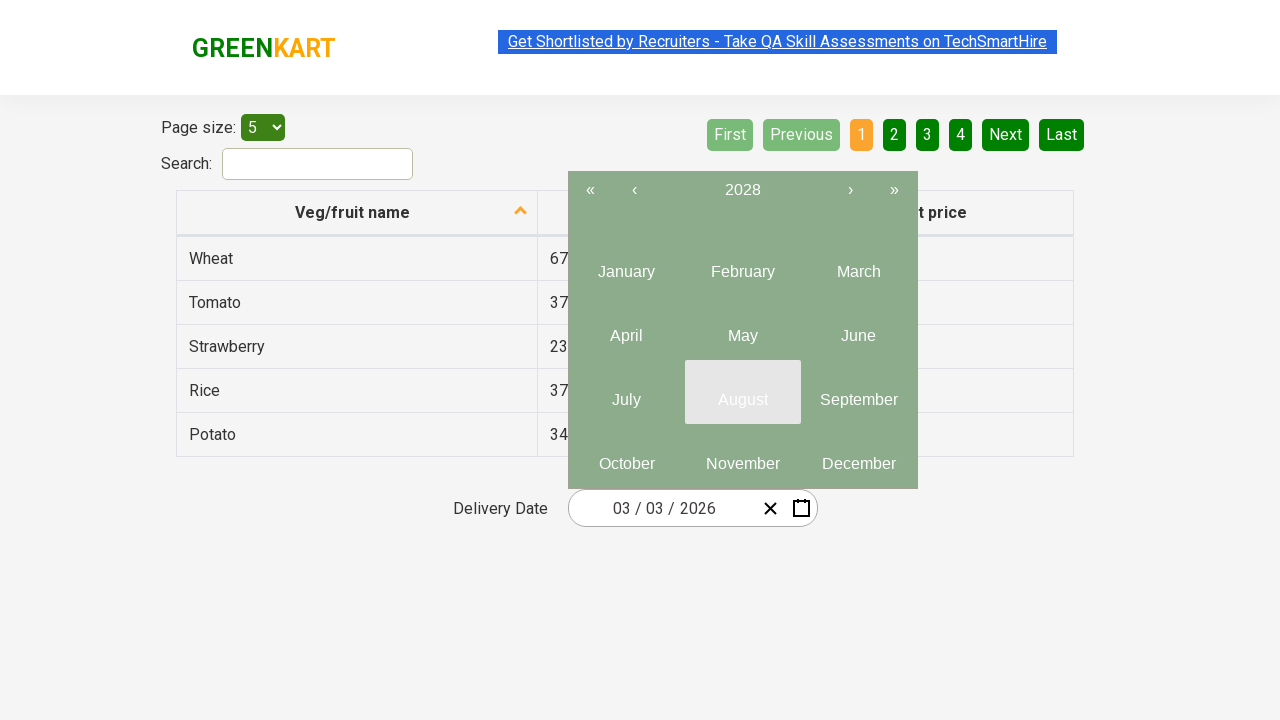

Selected month 5 at (742, 328) on .react-calendar__tile.react-calendar__year-view__months__month >> nth=4
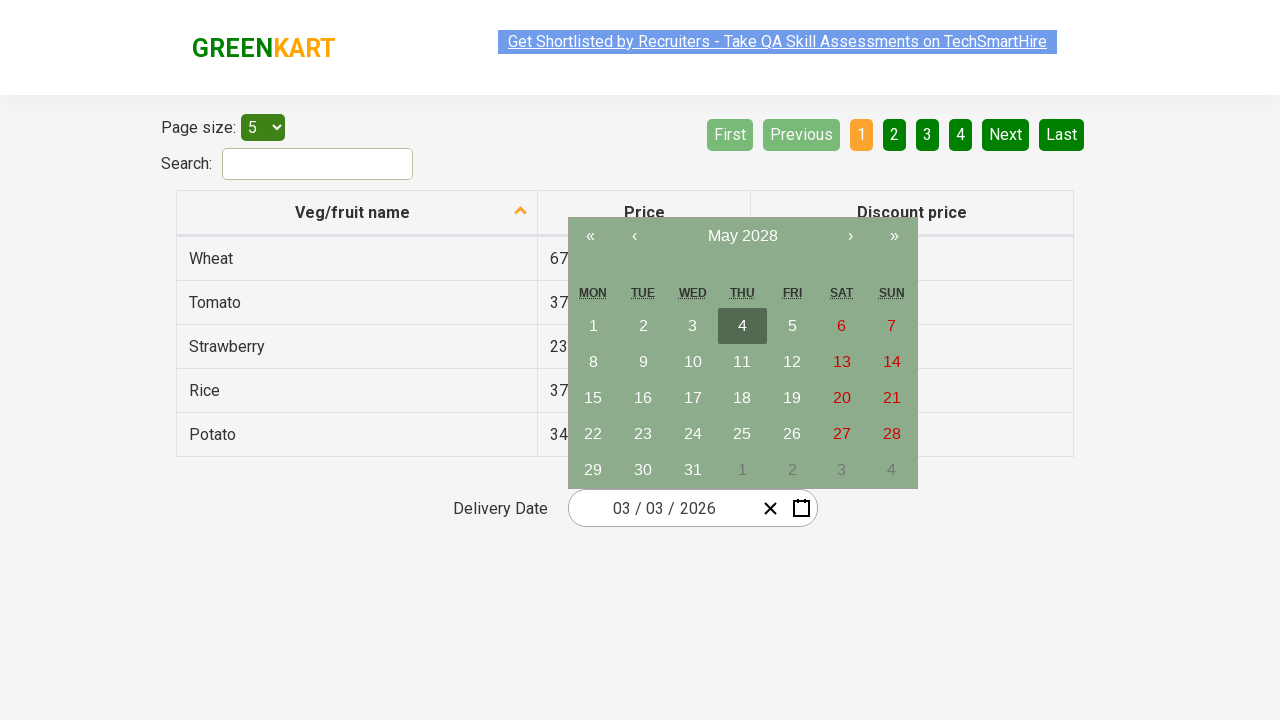

Selected day 15 at (593, 398) on //abbr[text()='15']
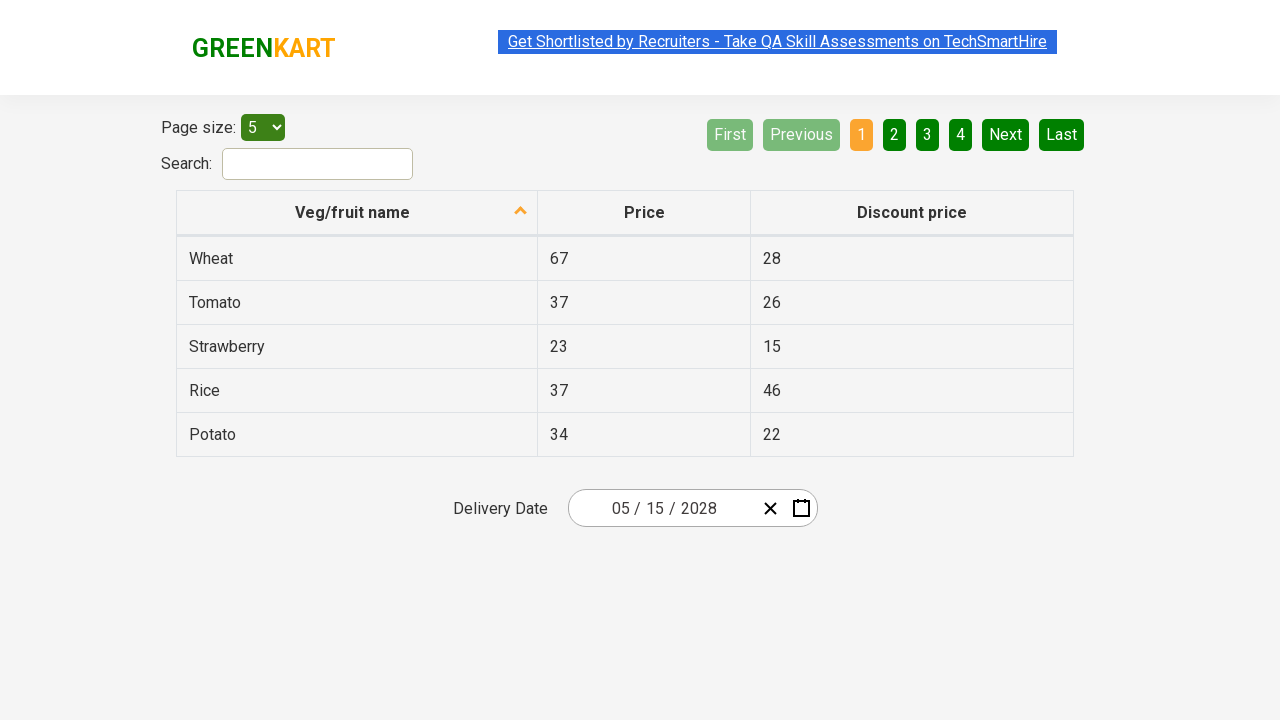

Verified input field 1 contains expected value '5'
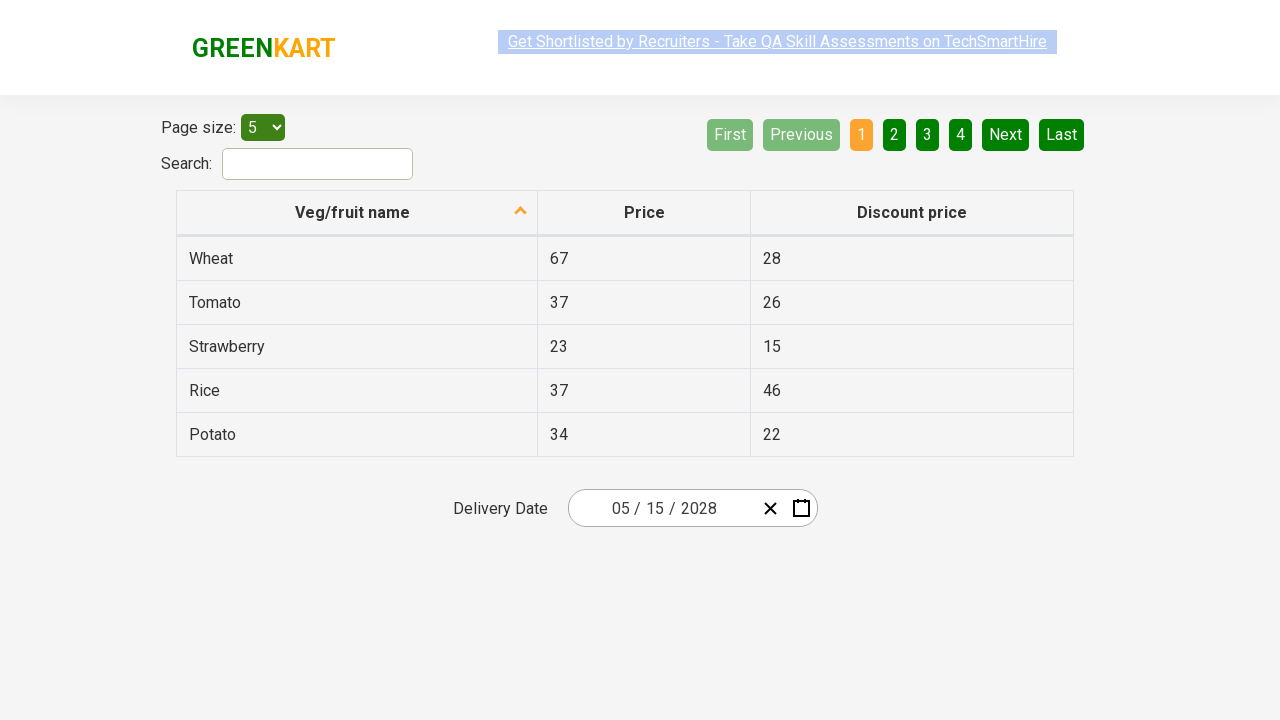

Verified input field 2 contains expected value '15'
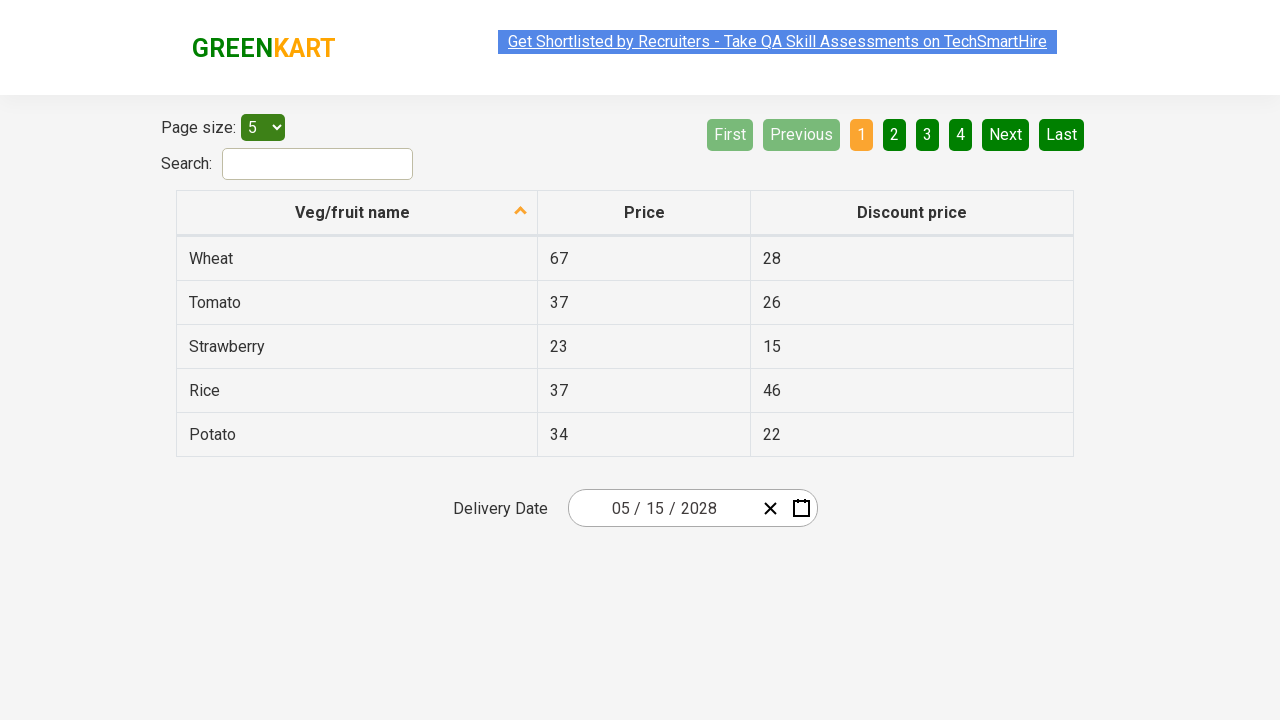

Verified input field 3 contains expected value '2028'
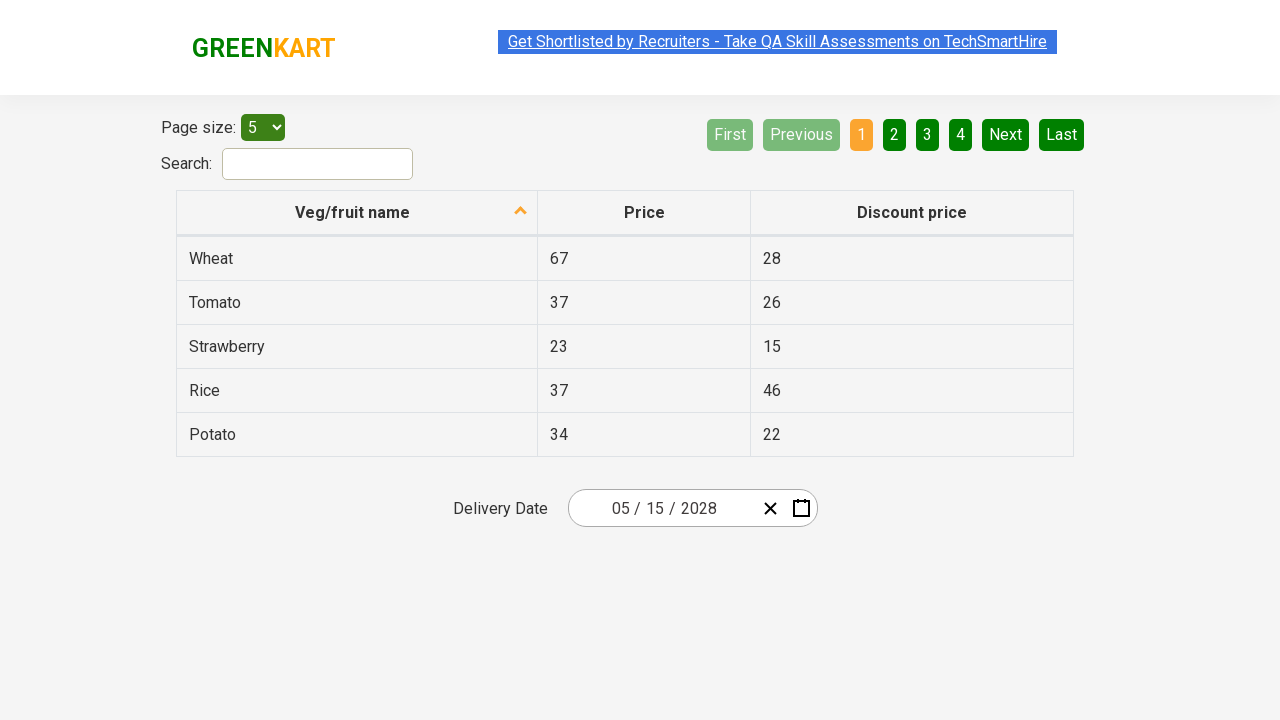

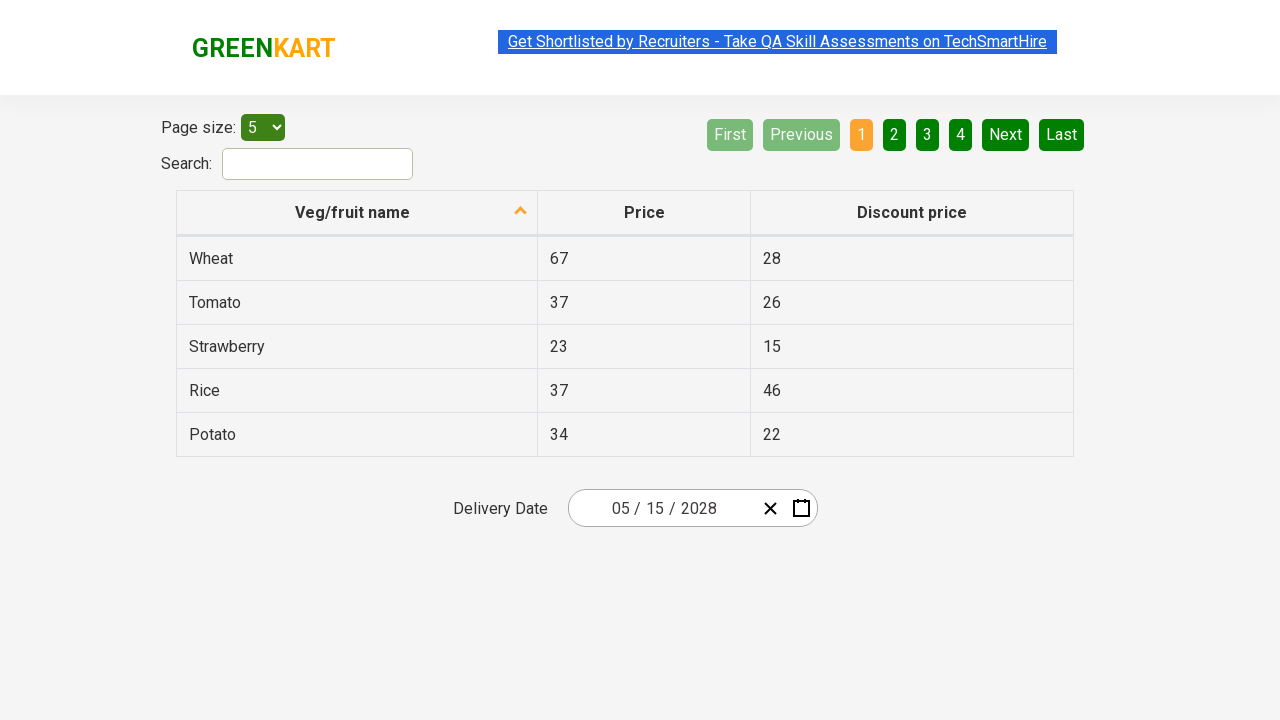